Tests static dropdown selection functionality by selecting options using three different methods: by index, by visible text, and by value from a currency dropdown.

Starting URL: https://rahulshettyacademy.com/dropdownsPractise/

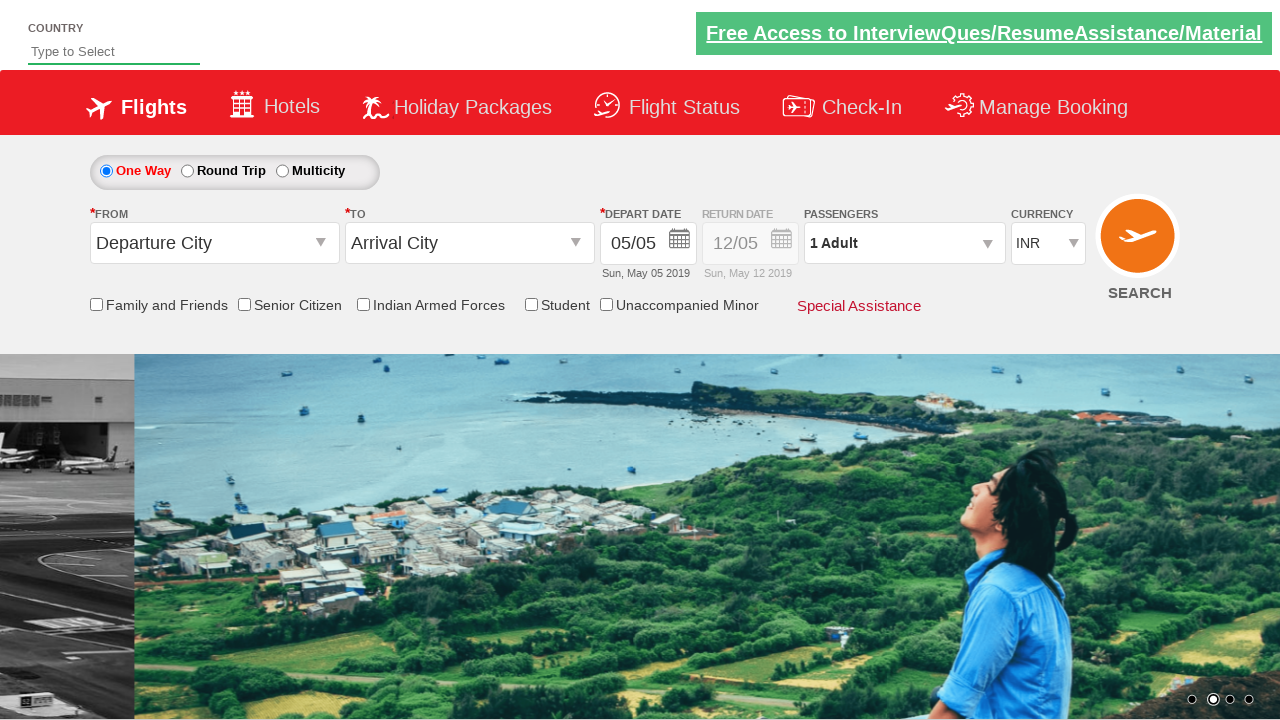

Selected first option (index 0) from currency dropdown on #ctl00_mainContent_DropDownListCurrency
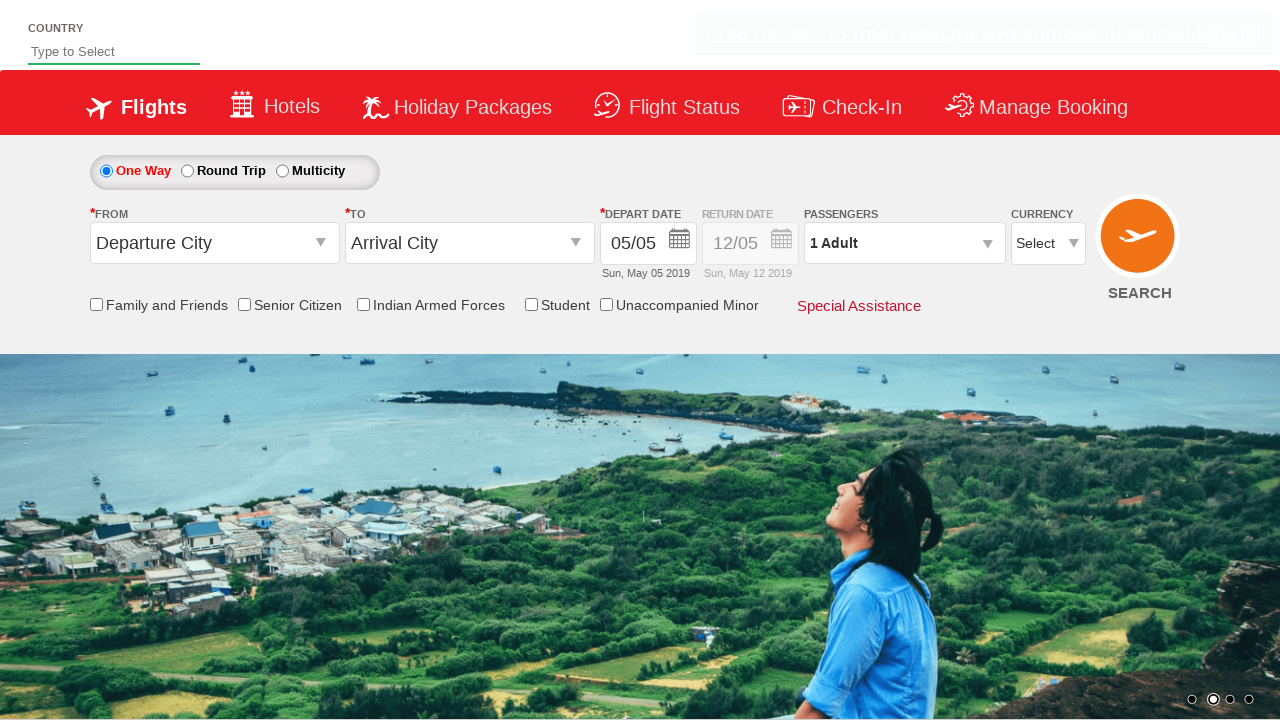

Selected 'AED' option by visible text from currency dropdown on #ctl00_mainContent_DropDownListCurrency
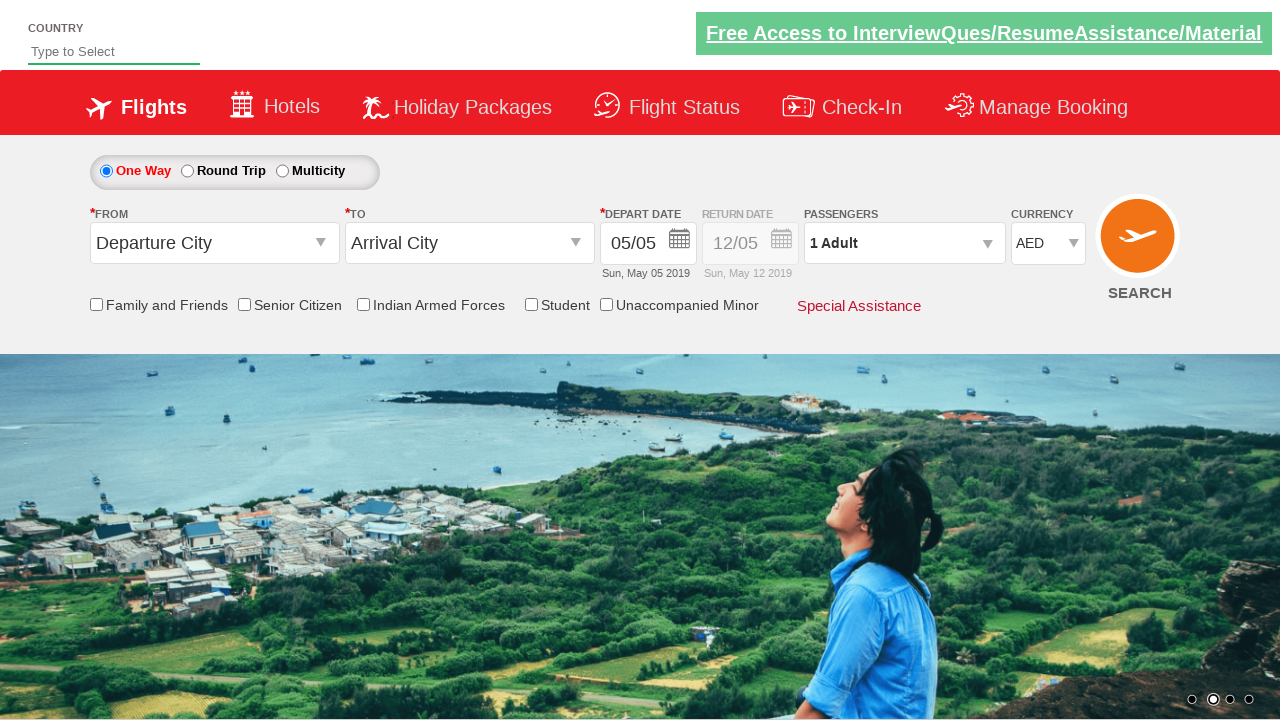

Selected 'INR' option by value from currency dropdown on #ctl00_mainContent_DropDownListCurrency
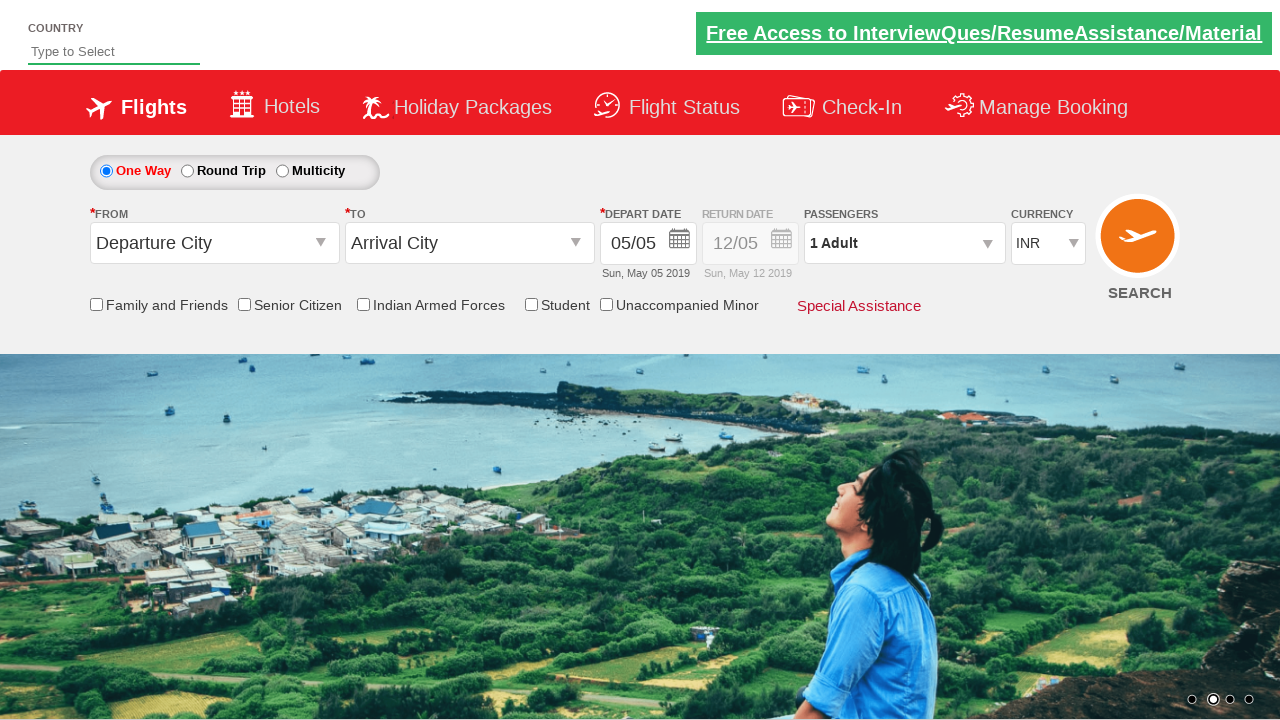

Verified that currency dropdown final value is 'INR'
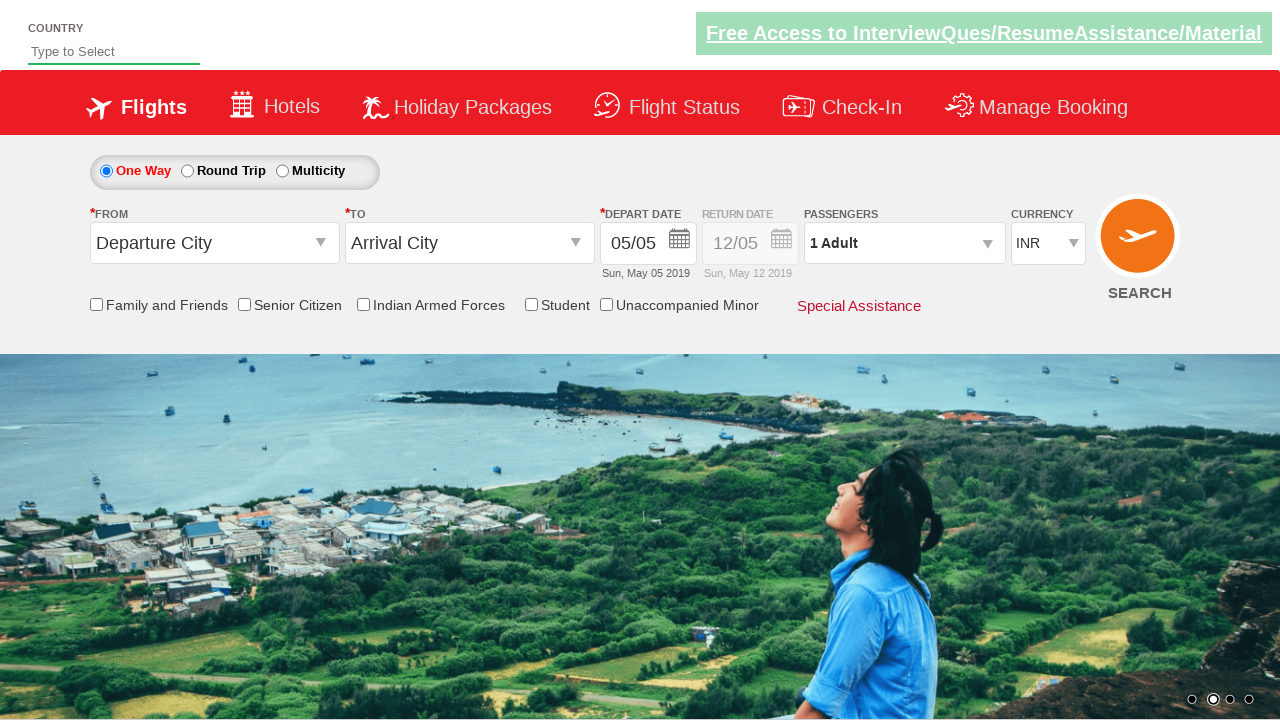

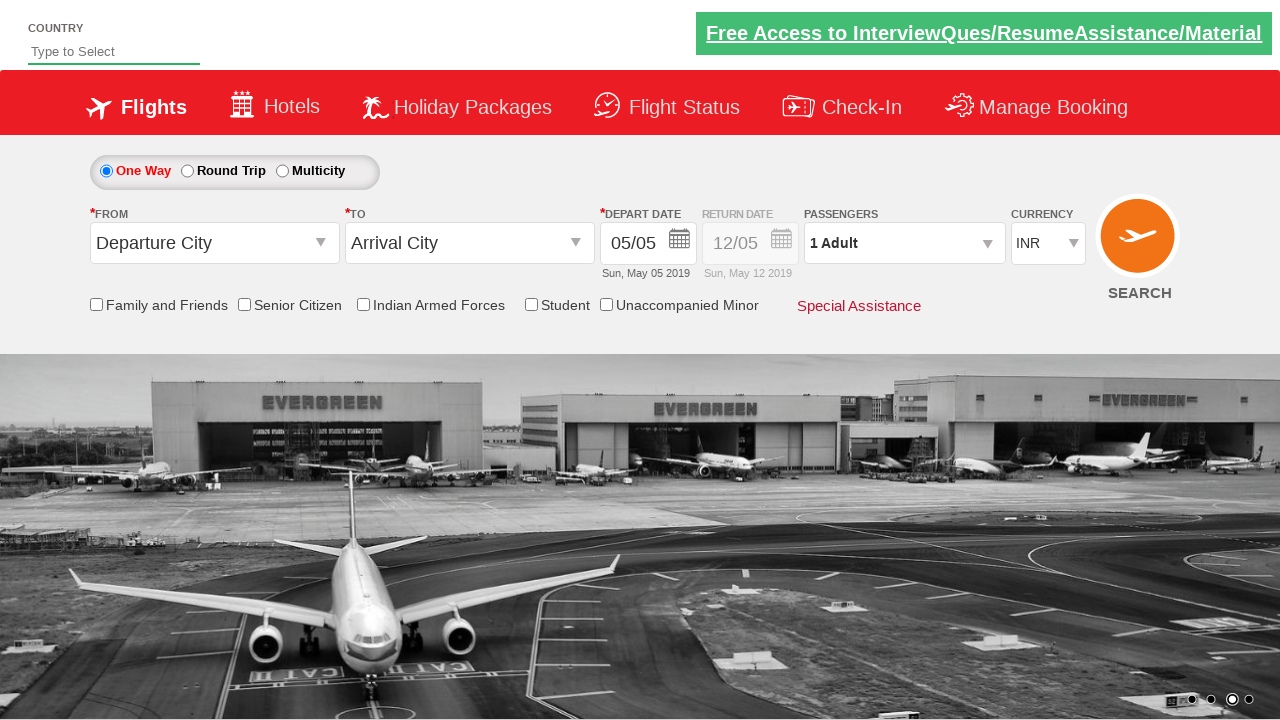